Navigates to GitHub homepage and sets viewport size. The test verifies the page loads correctly.

Starting URL: https://github.com/

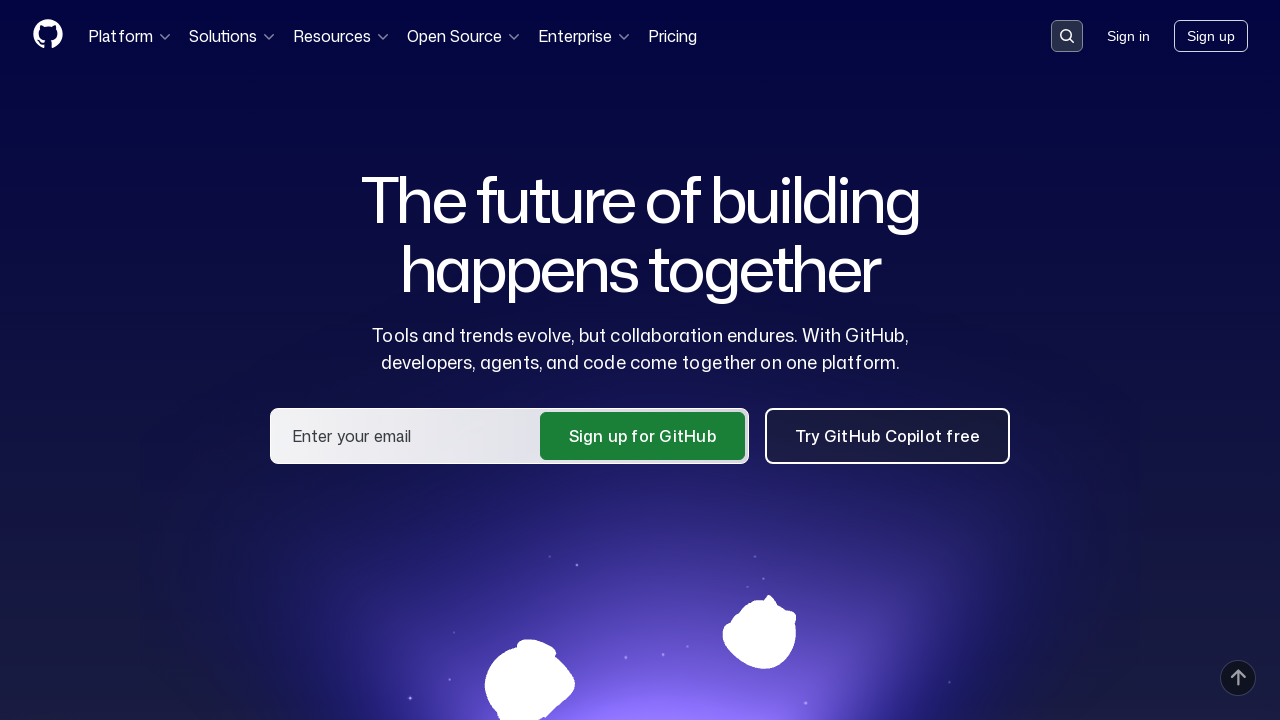

Set viewport size to 1280x800
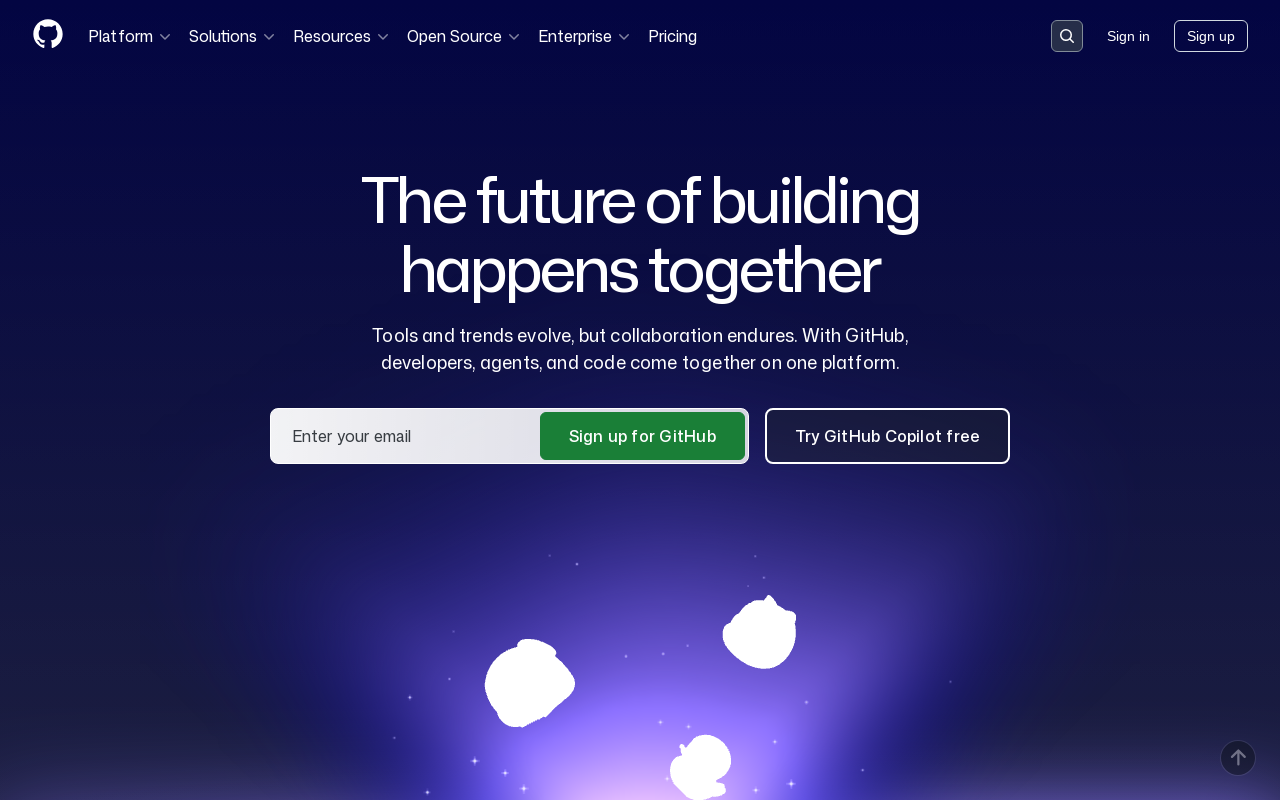

GitHub homepage loaded successfully - header element found
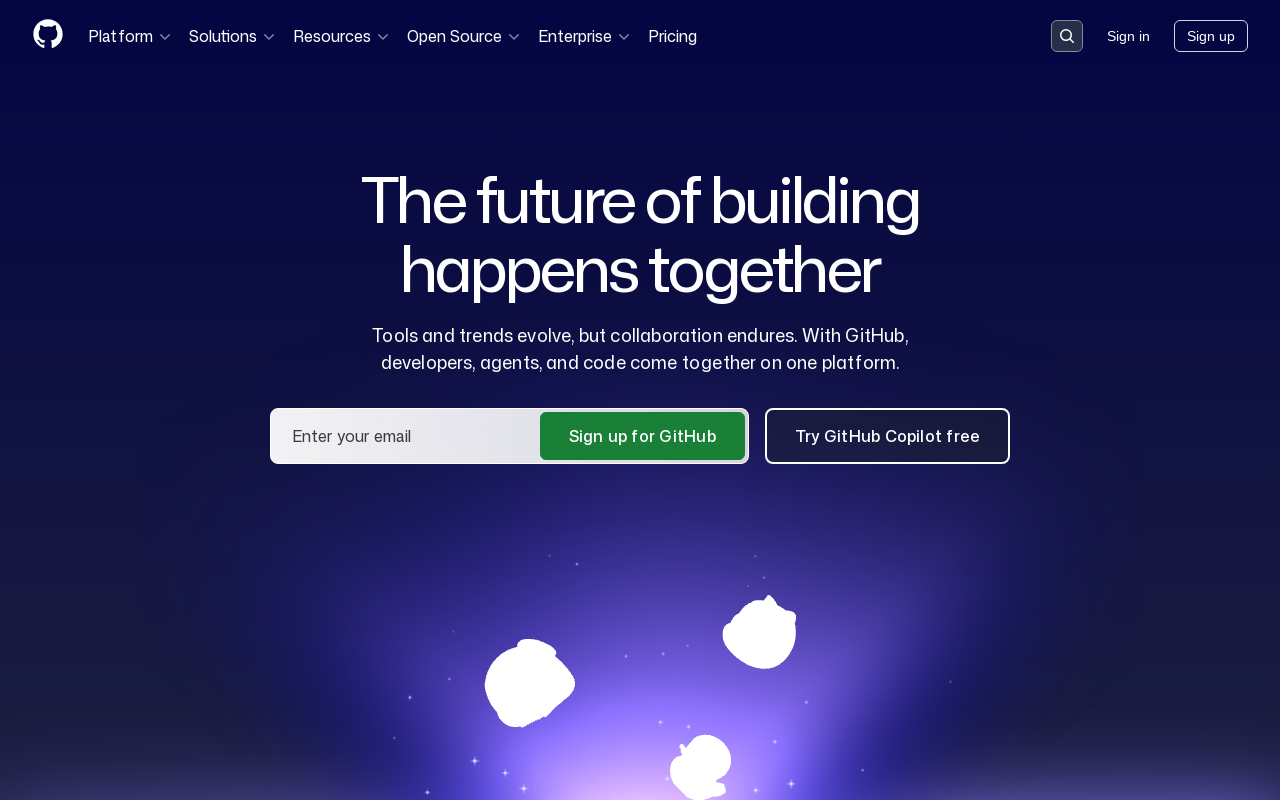

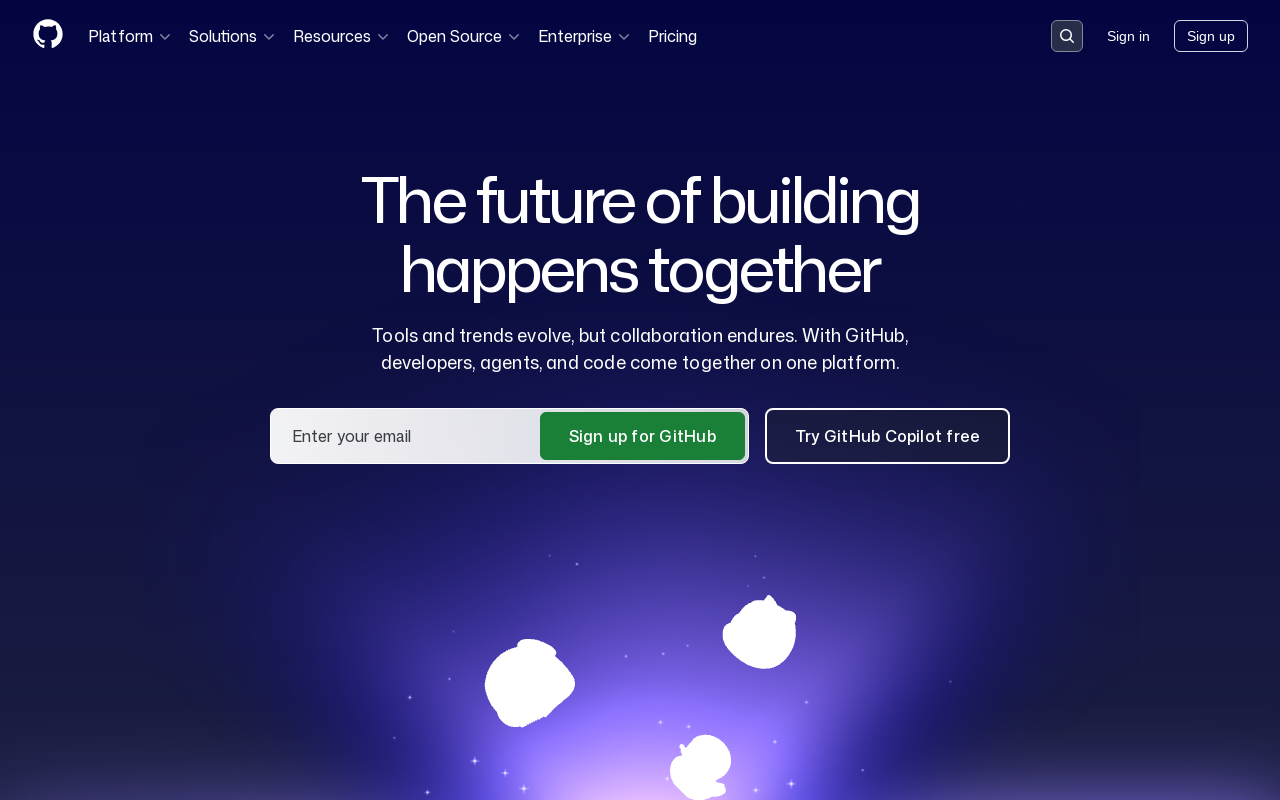